Tests navigation to the Send Mail & Packages section on USPS website by clicking the mail-ship link

Starting URL: https://www.usps.com/

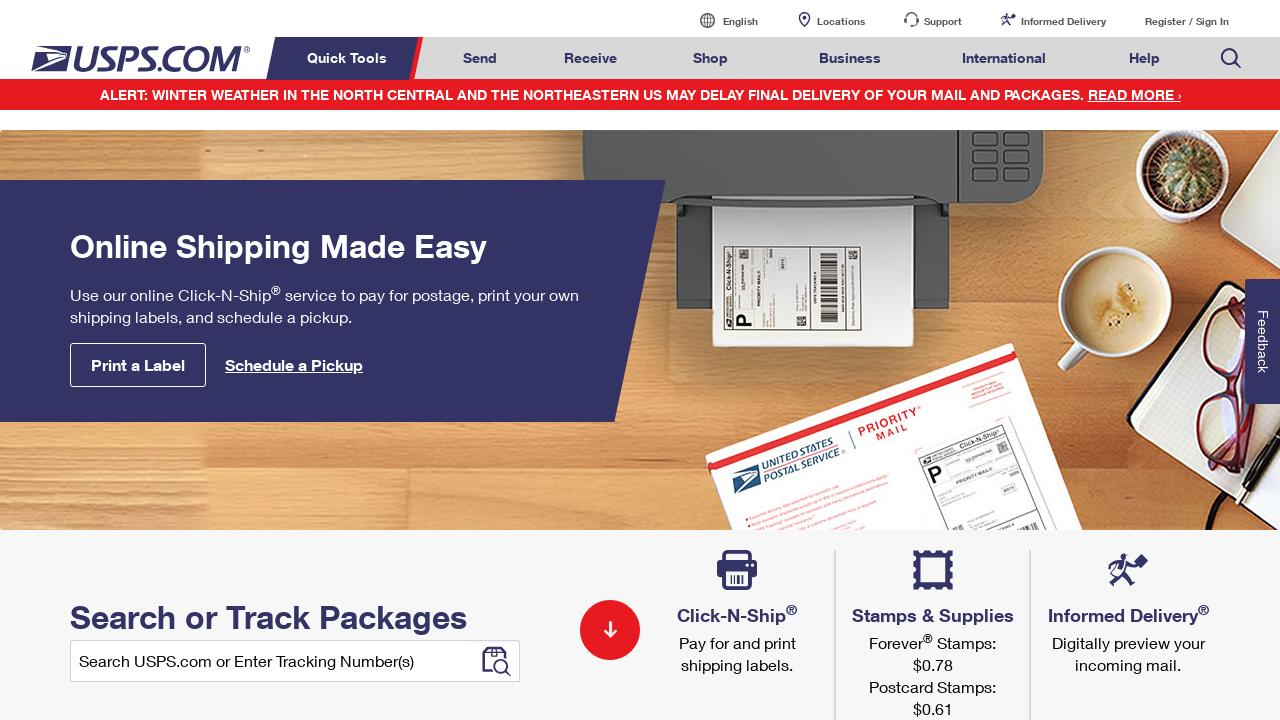

Clicked on Send Mail & Packages link (mail-ship) at (480, 58) on a#mail-ship-width
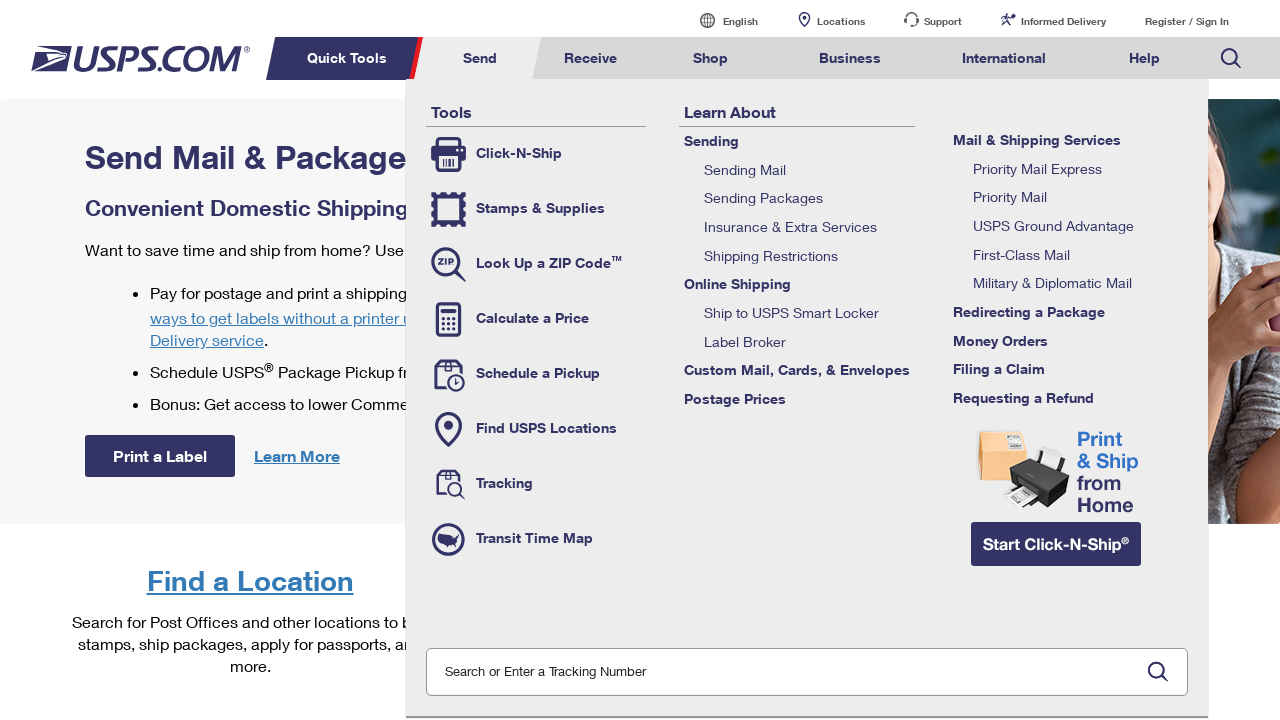

Verified page title changed to 'Send Mail & Packages | USPS'
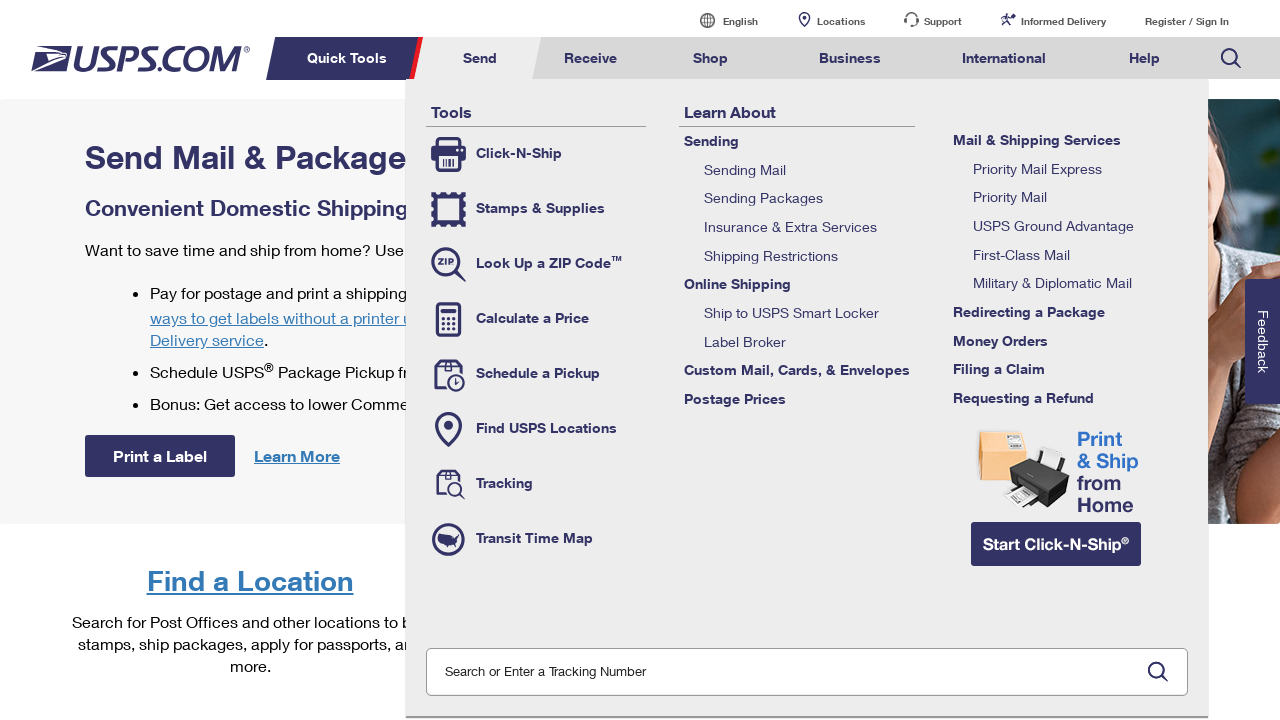

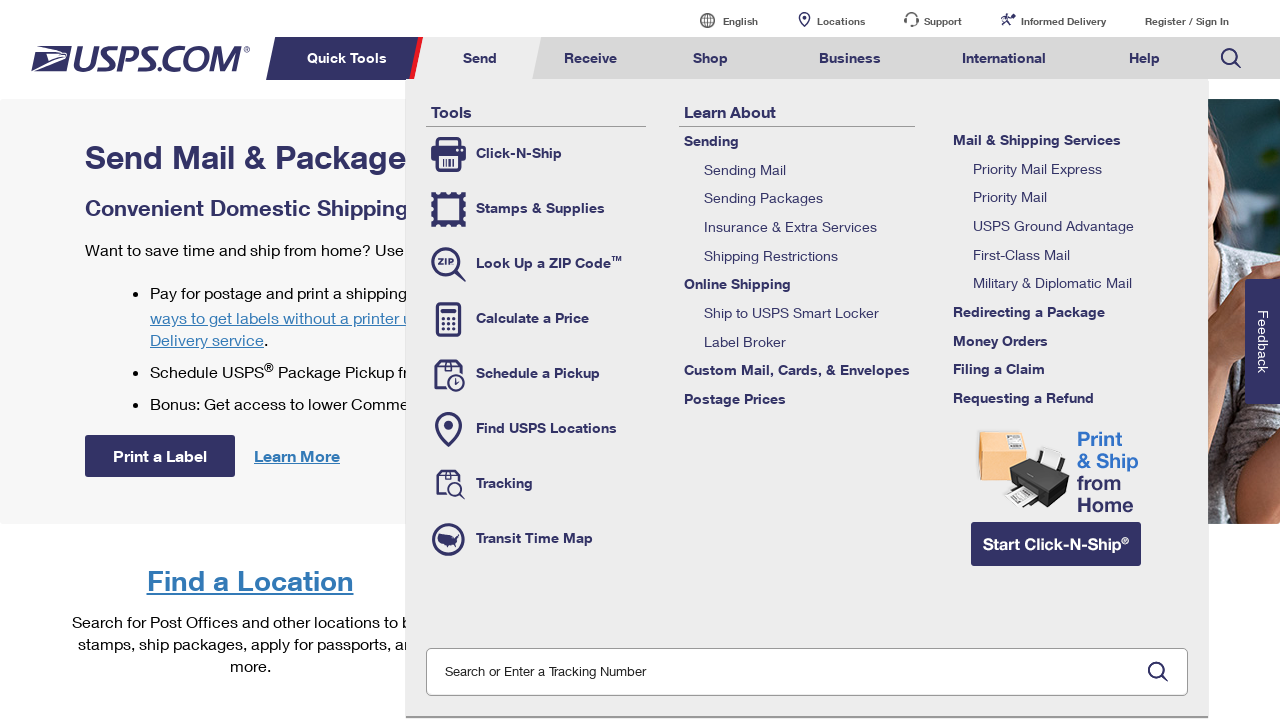